Tests dropdown selection by randomly selecting an option from the dropdown menu

Starting URL: https://codenboxautomationlab.com/practice/

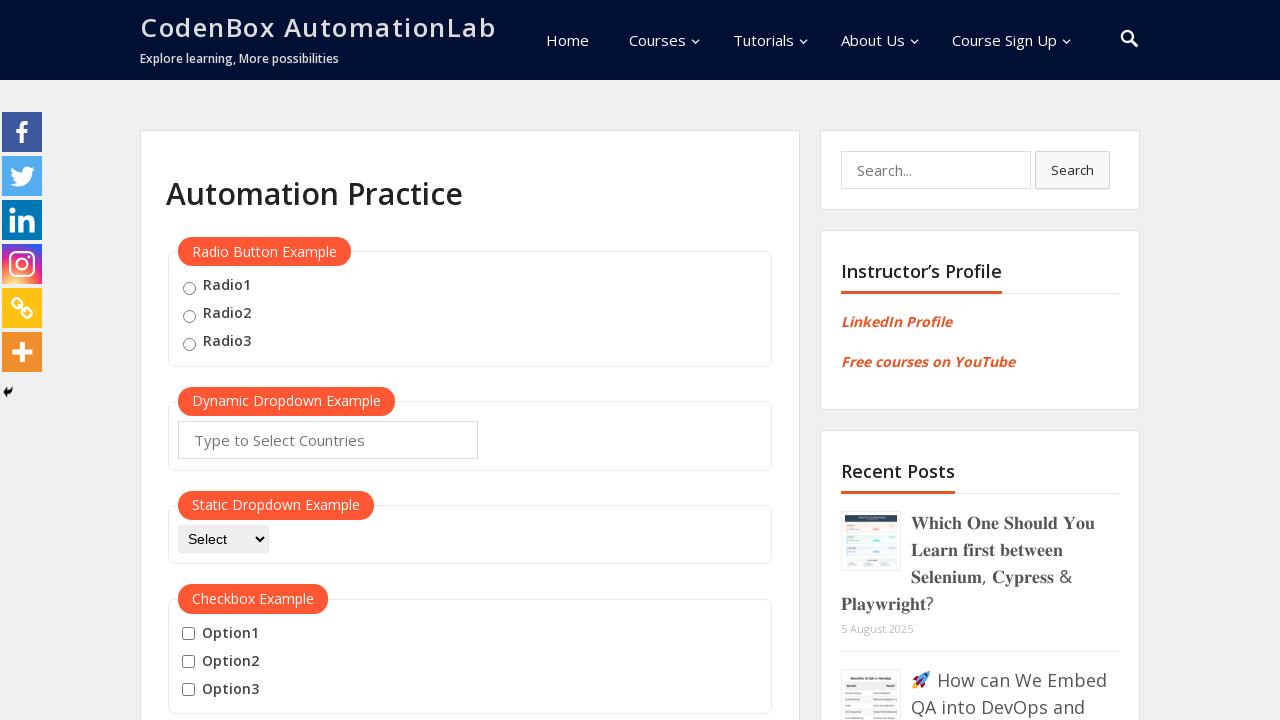

Randomly selected dropdown option at index 2 on #dropdown-class-example
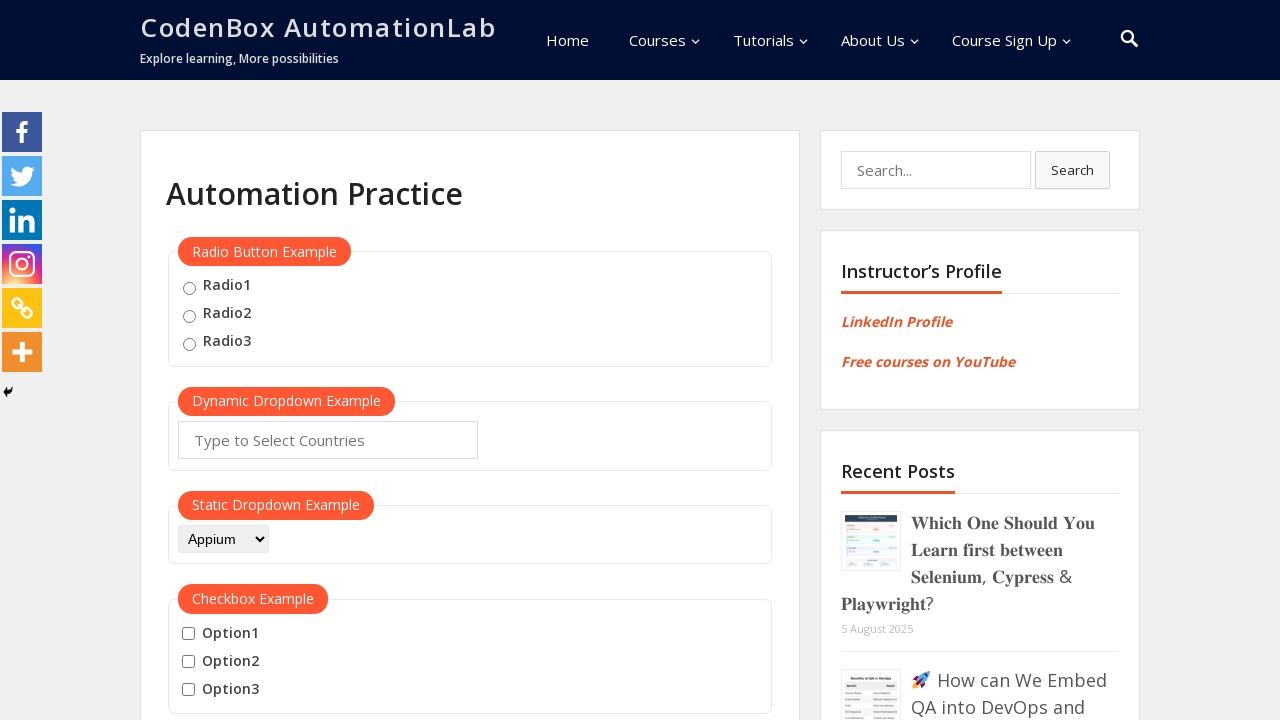

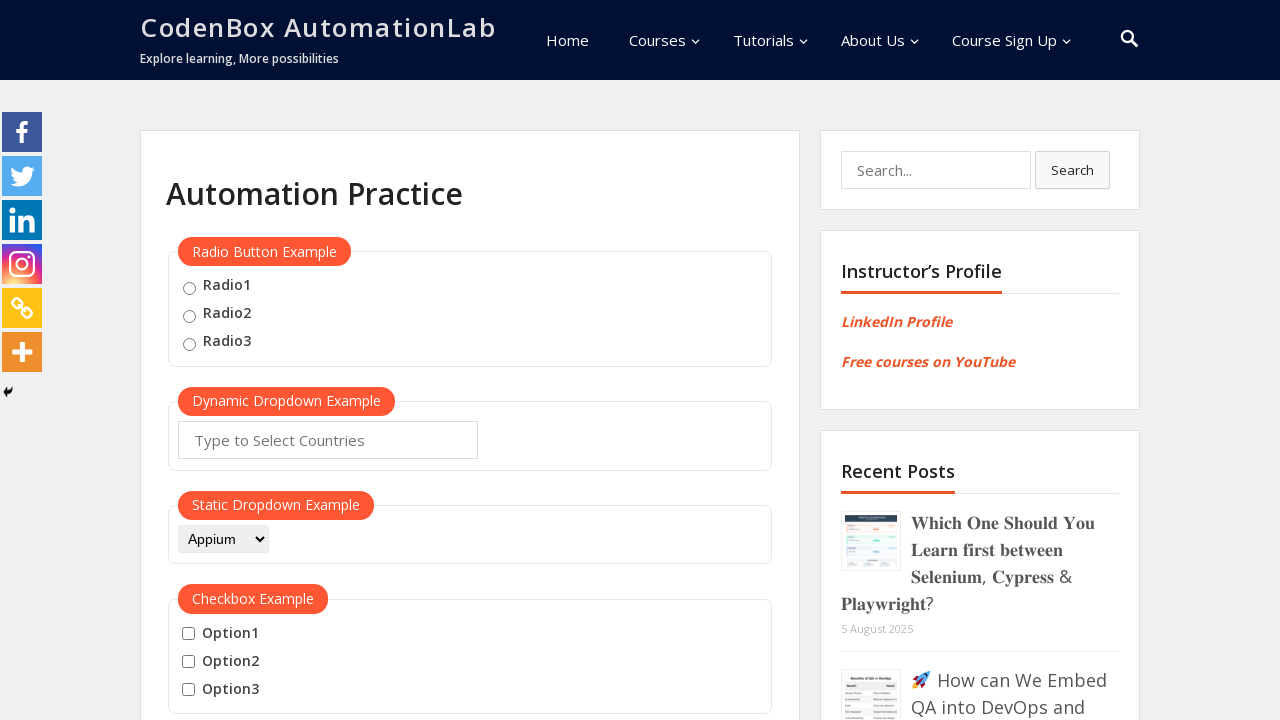